Tests complete multi-step form flow including personal info, plan selection, add-ons selection, confirmation, and final thank you page.

Starting URL: https://fm-multi-step-form-blush.vercel.app/

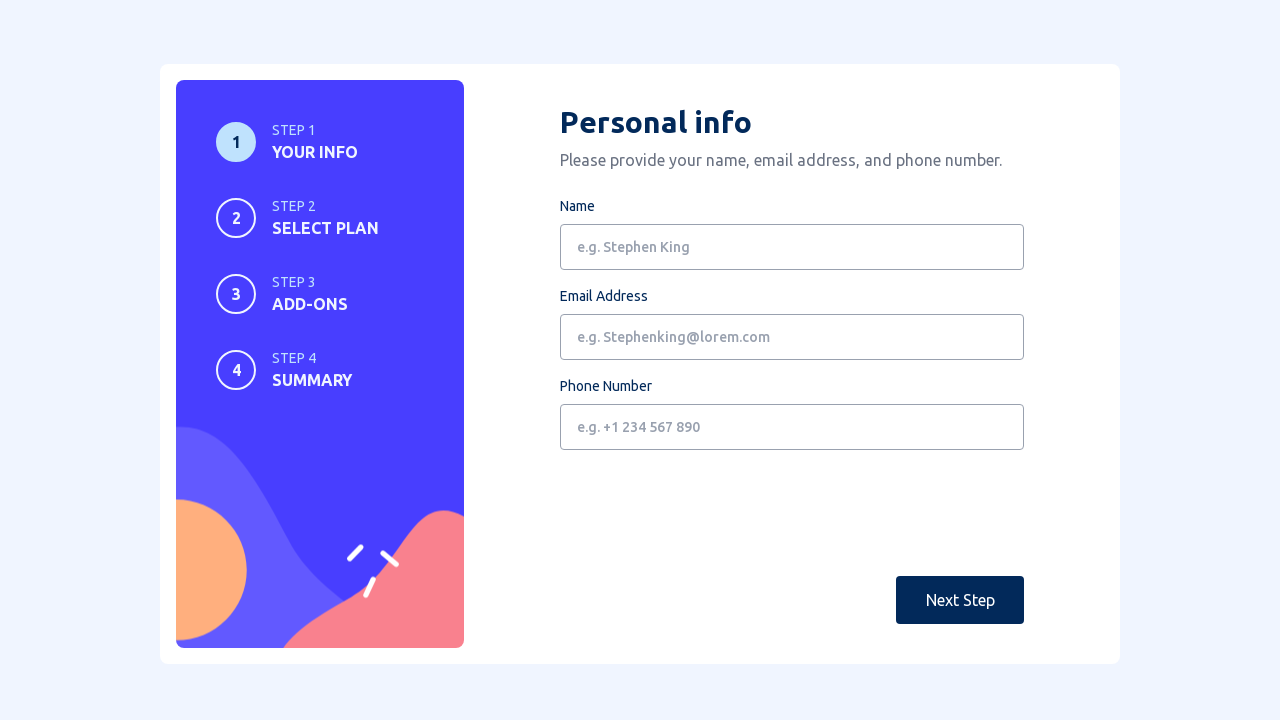

Personal info section loaded
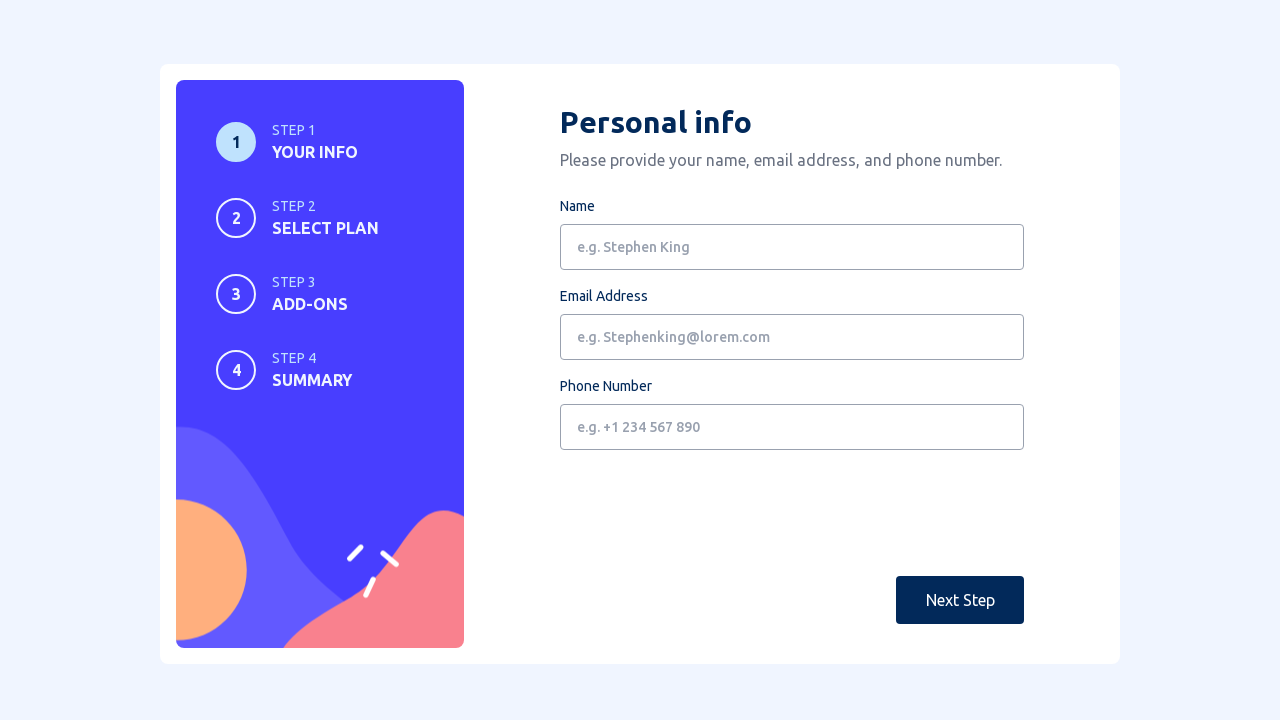

Filled name field with 'test' on internal:label="Name"i
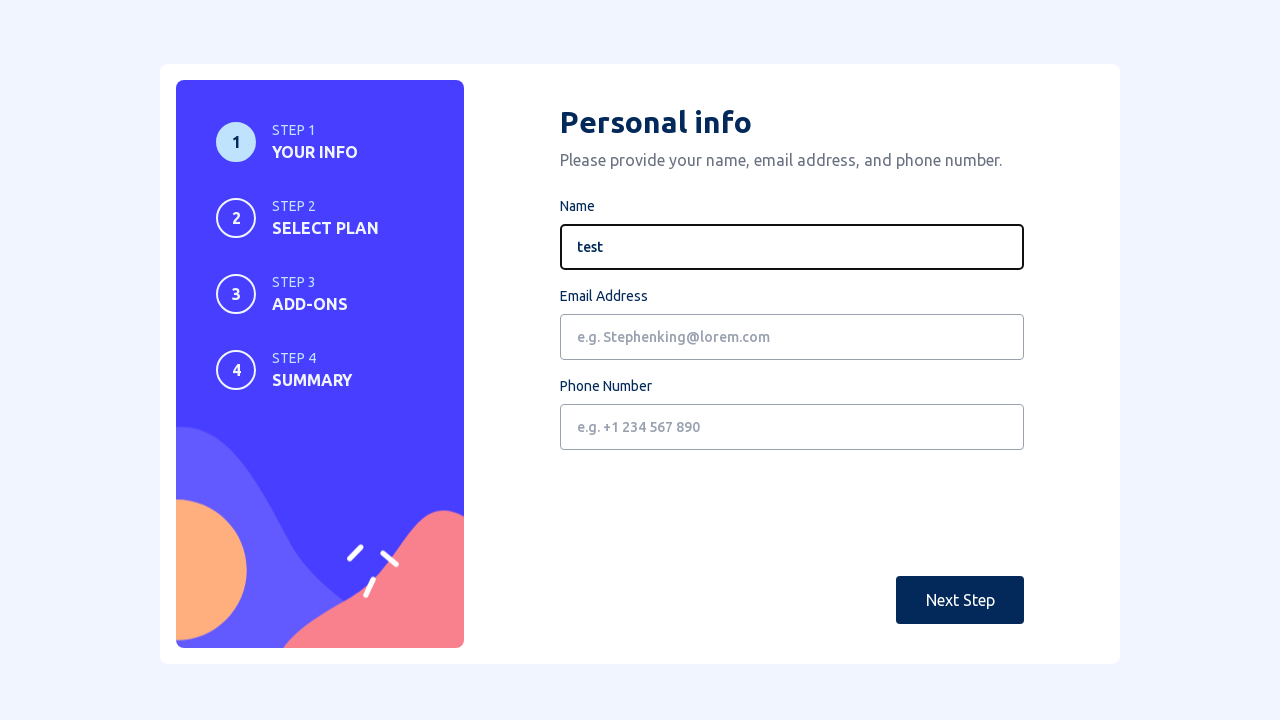

Filled email field with 'test@test.com' on internal:label="Email Address"i
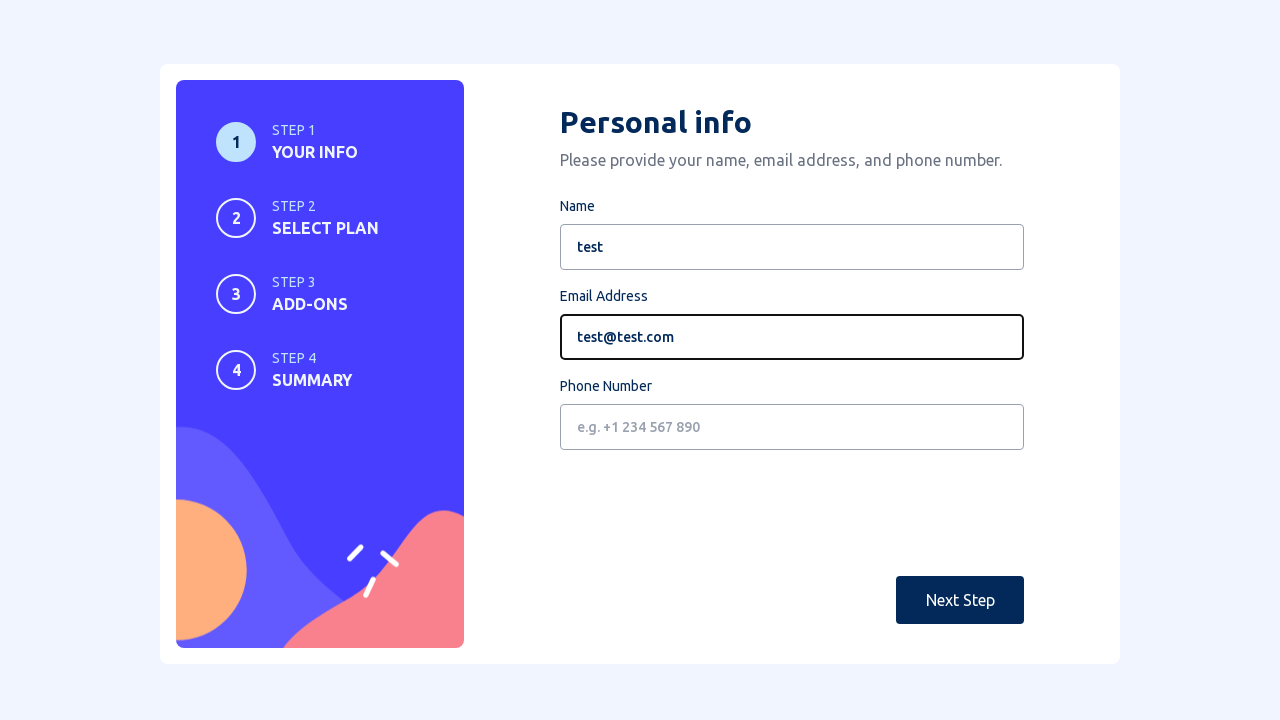

Filled phone number field with '+55 (11)999999999' on internal:label="Phone Number"i
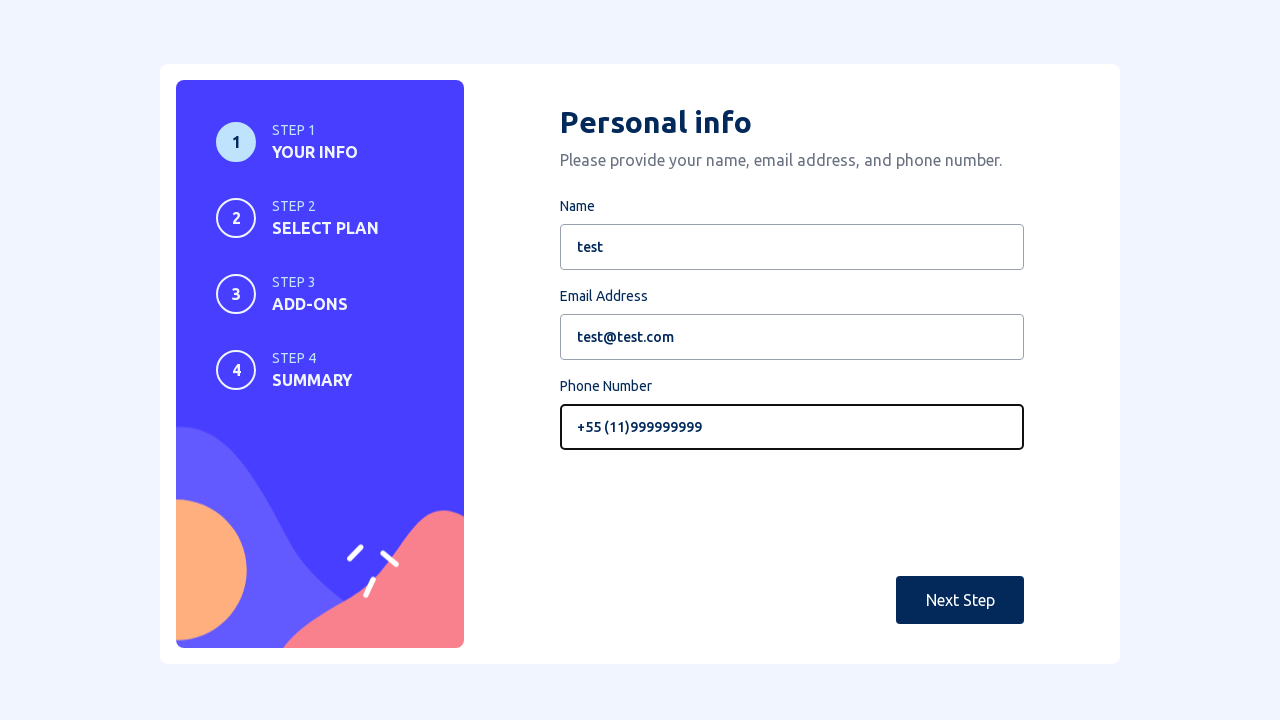

Clicked Next button to proceed from personal info at (960, 600) on internal:role=button[name="Next"i]
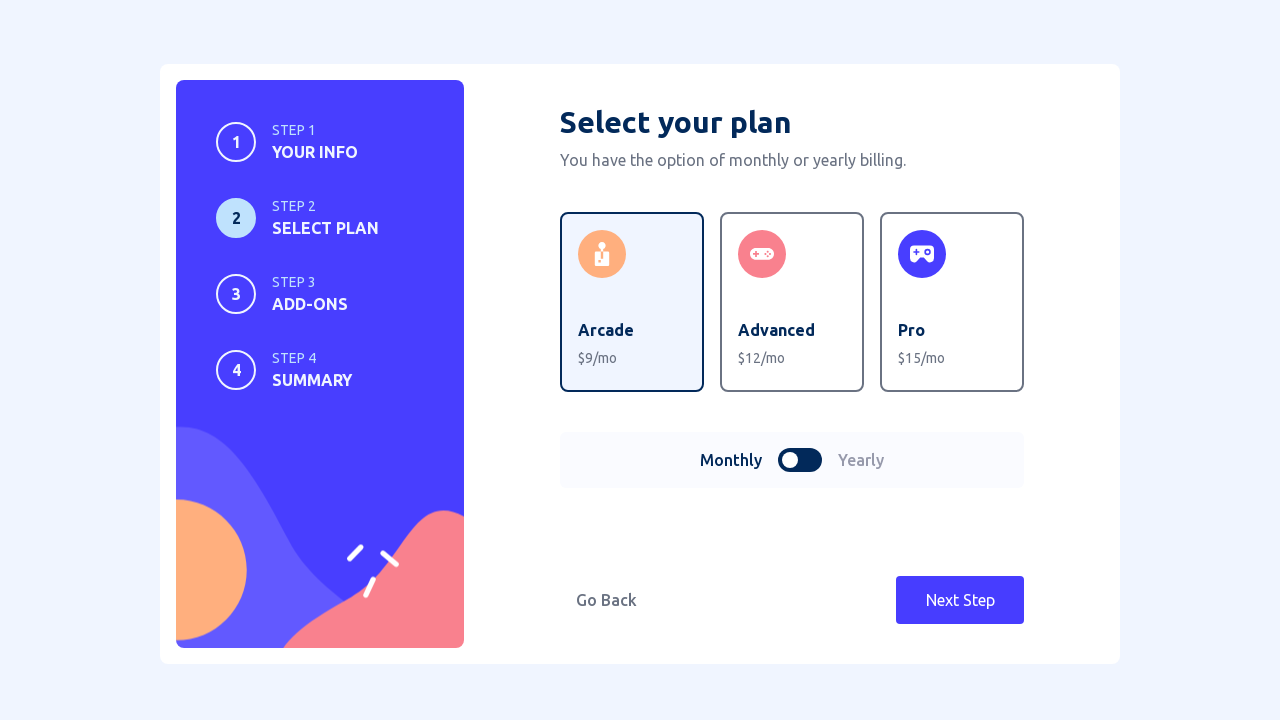

Plan selection section loaded
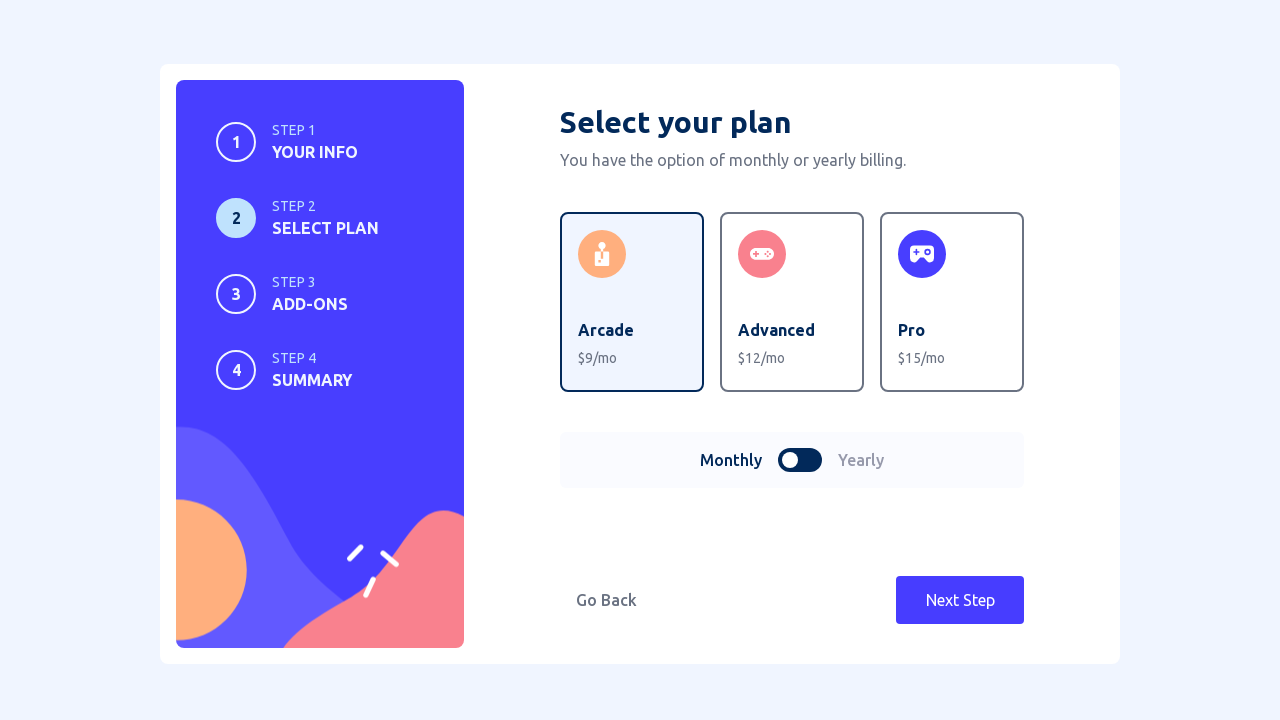

Selected Arcade plan at (606, 330) on internal:text="Arcade"i
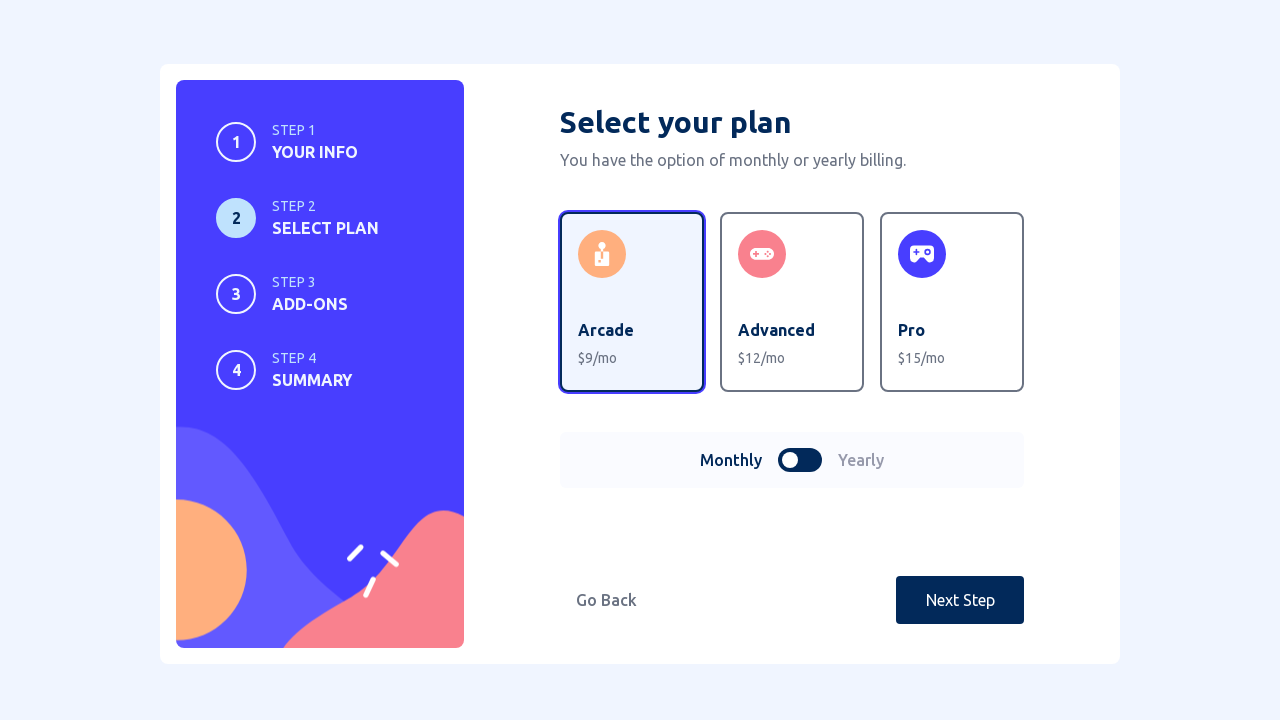

Clicked Next button to proceed from plan selection at (960, 600) on internal:role=button[name="Next"i]
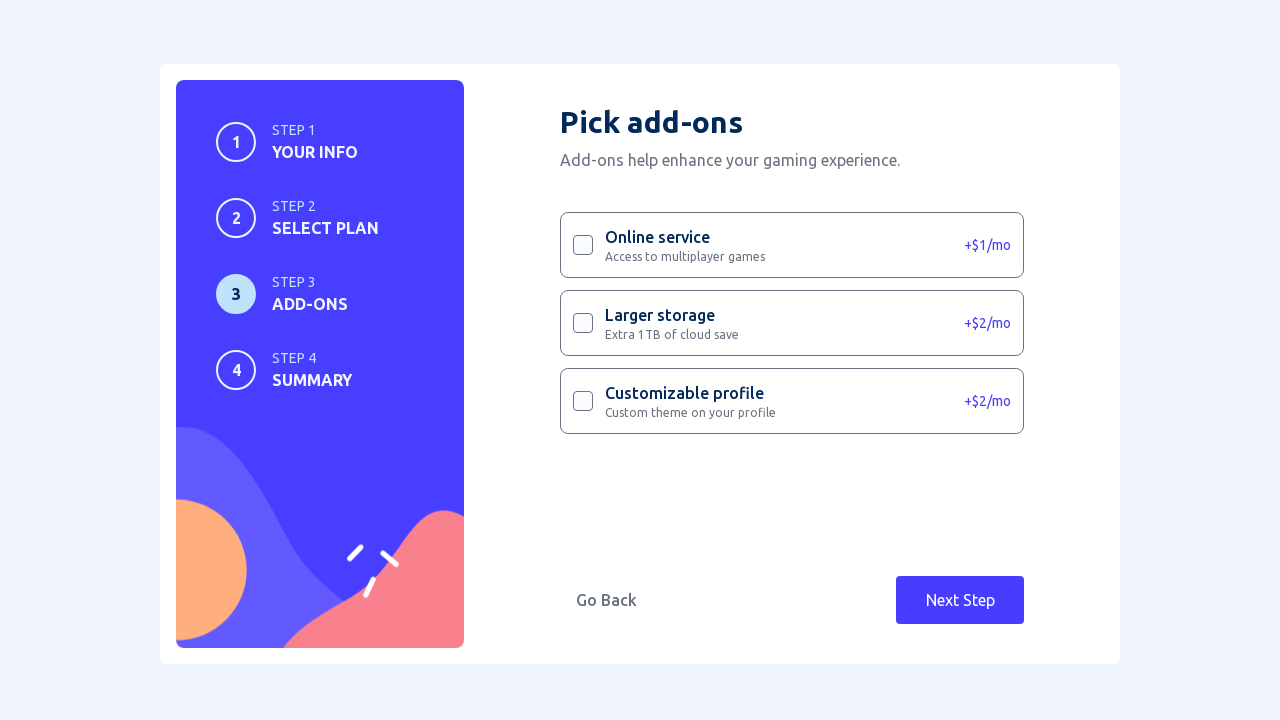

Add-ons selection section loaded
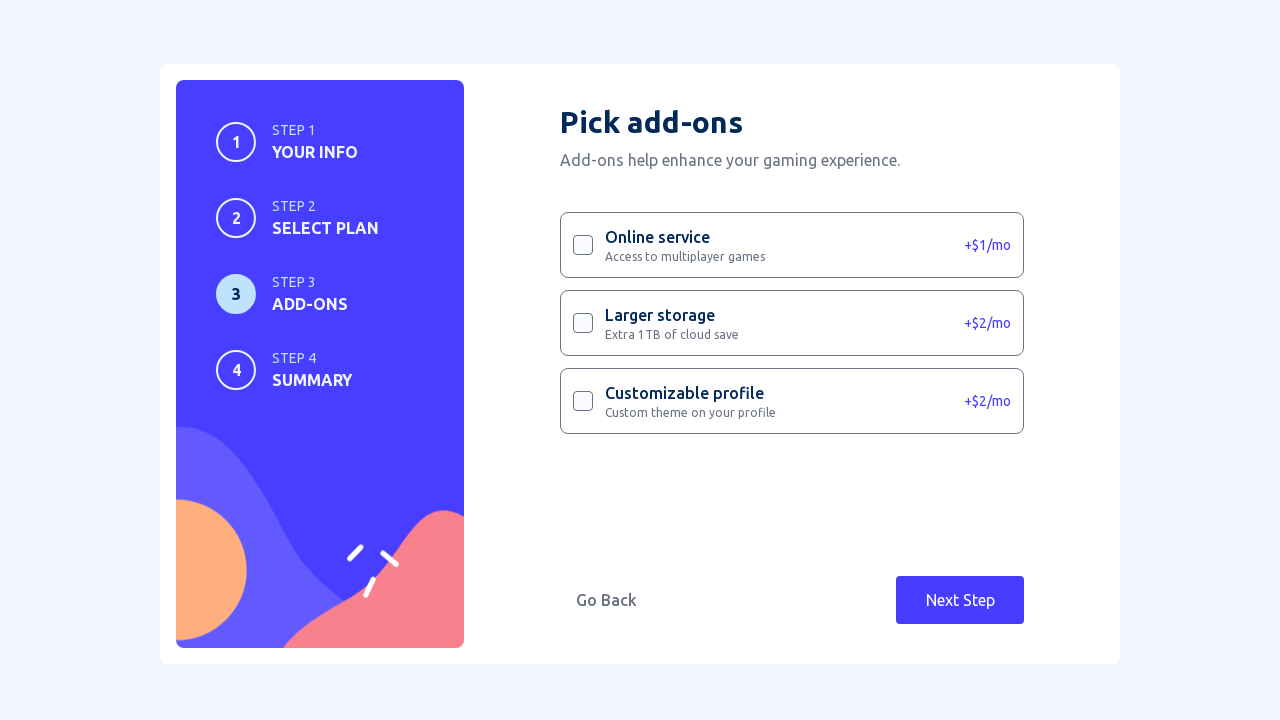

Selected 'Larger storage' add-on at (672, 315) on internal:text="Larger storage"i
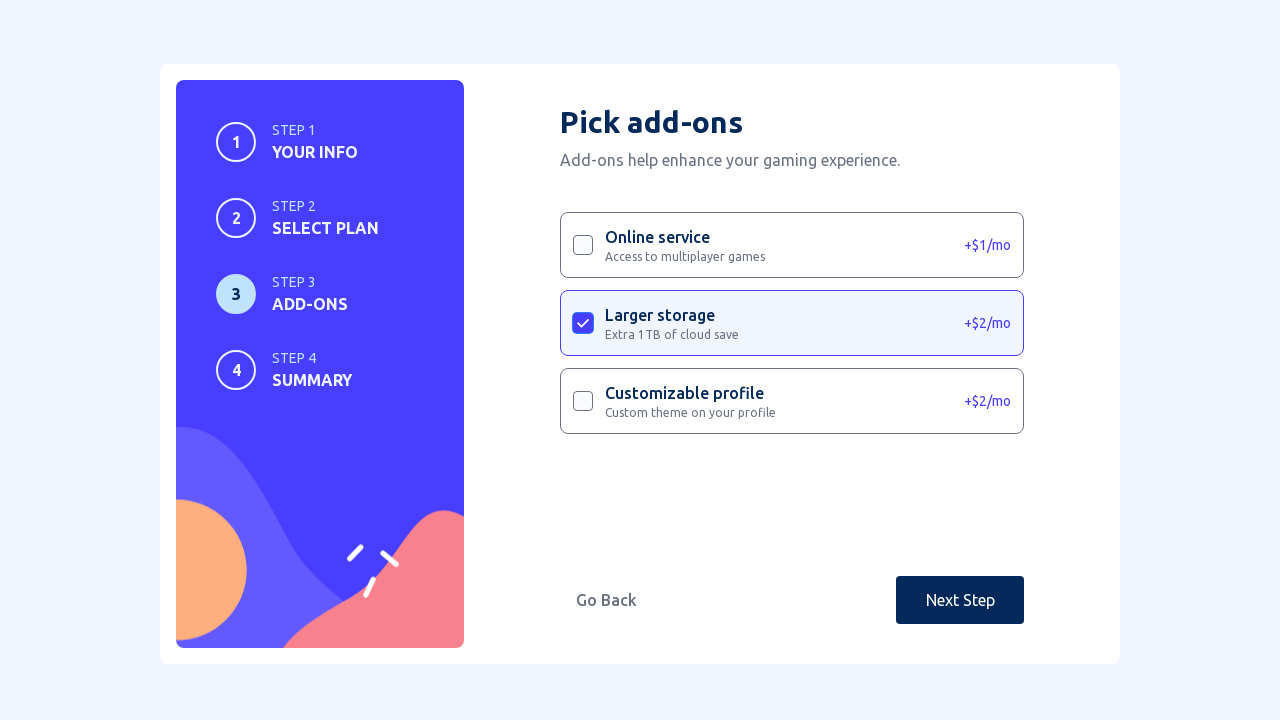

Selected 'Online service' add-on at (685, 237) on internal:text="Online service"i
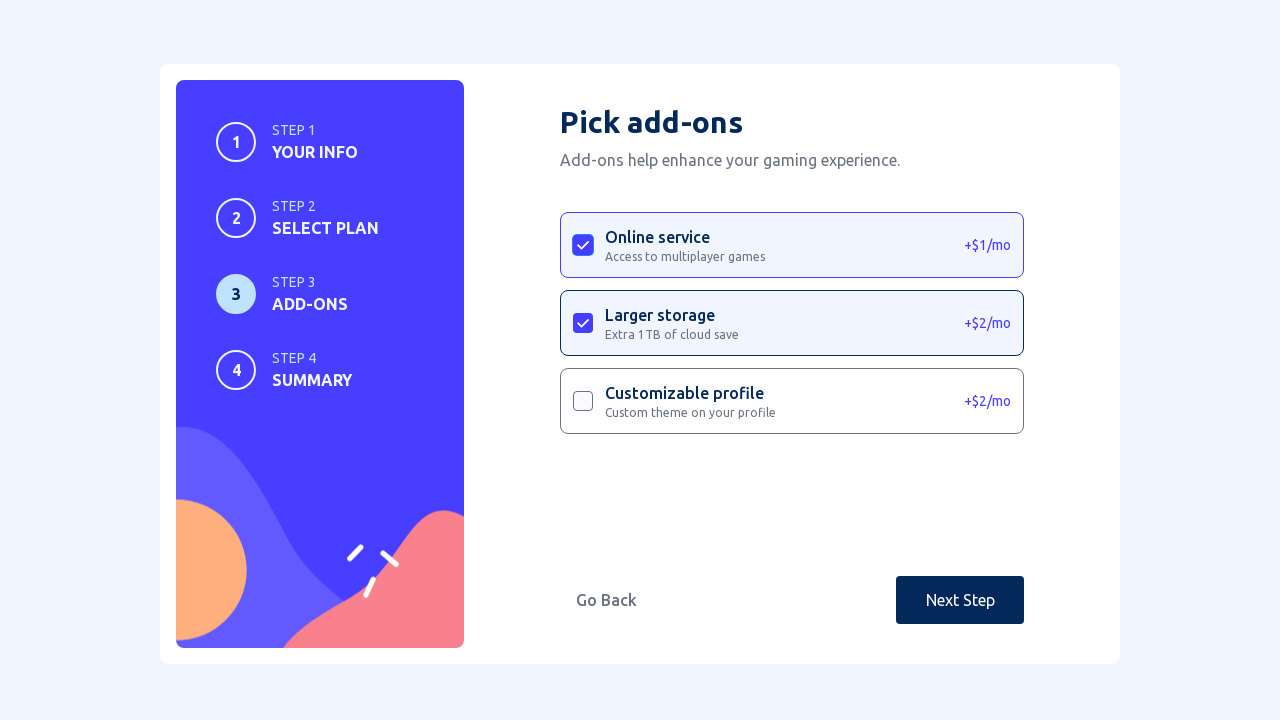

Clicked Next button to proceed from add-ons selection at (960, 600) on internal:role=button[name="Next"i]
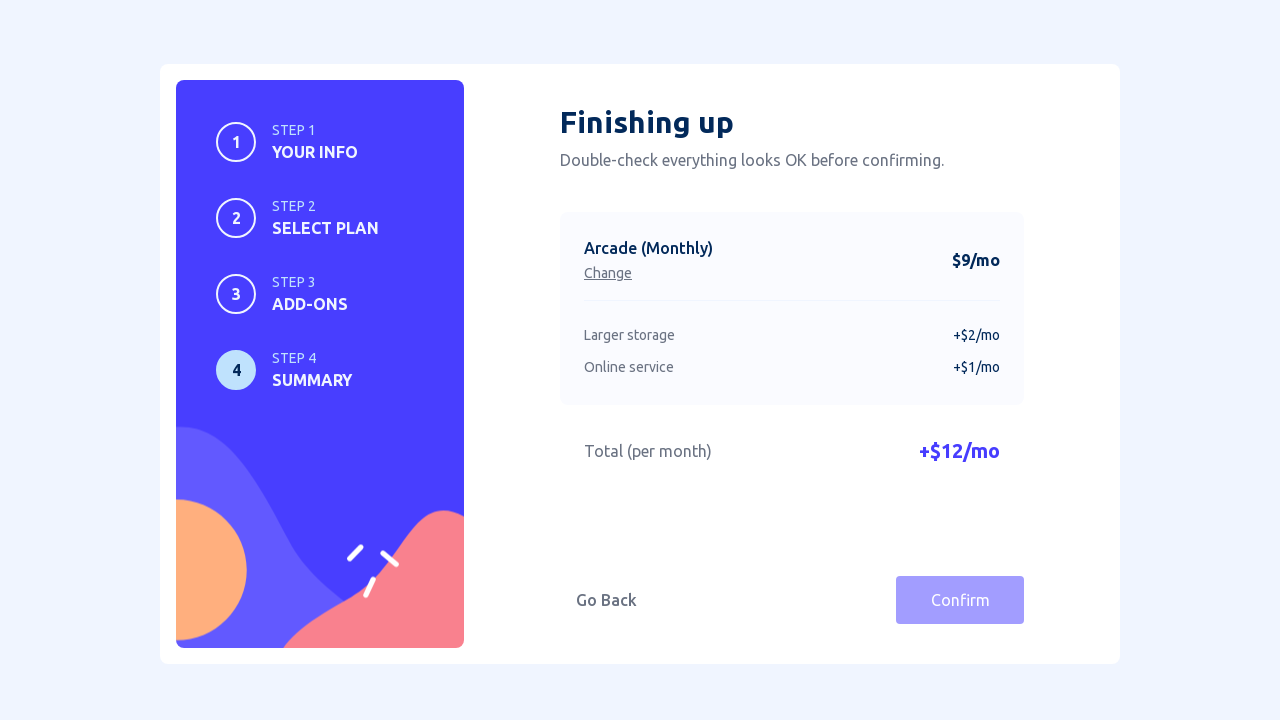

Confirmation page loaded
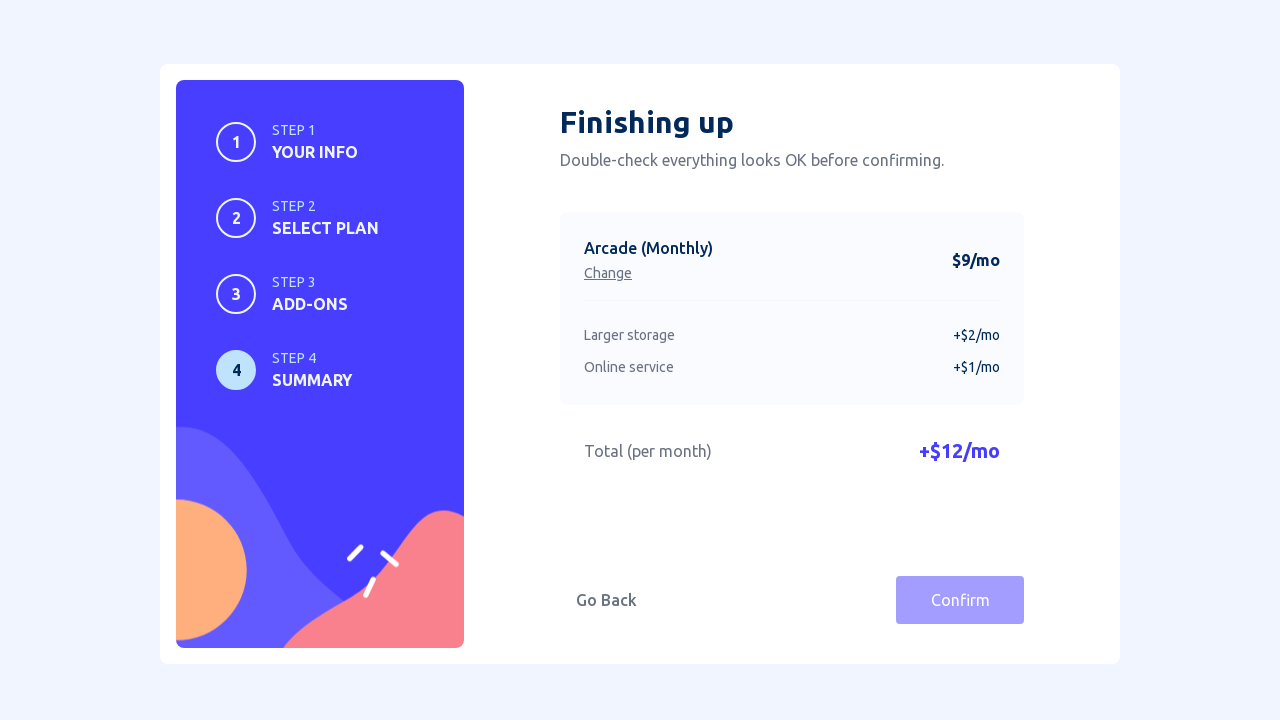

Clicked Confirm button to complete form submission at (960, 600) on internal:role=button[name="Confirm"i]
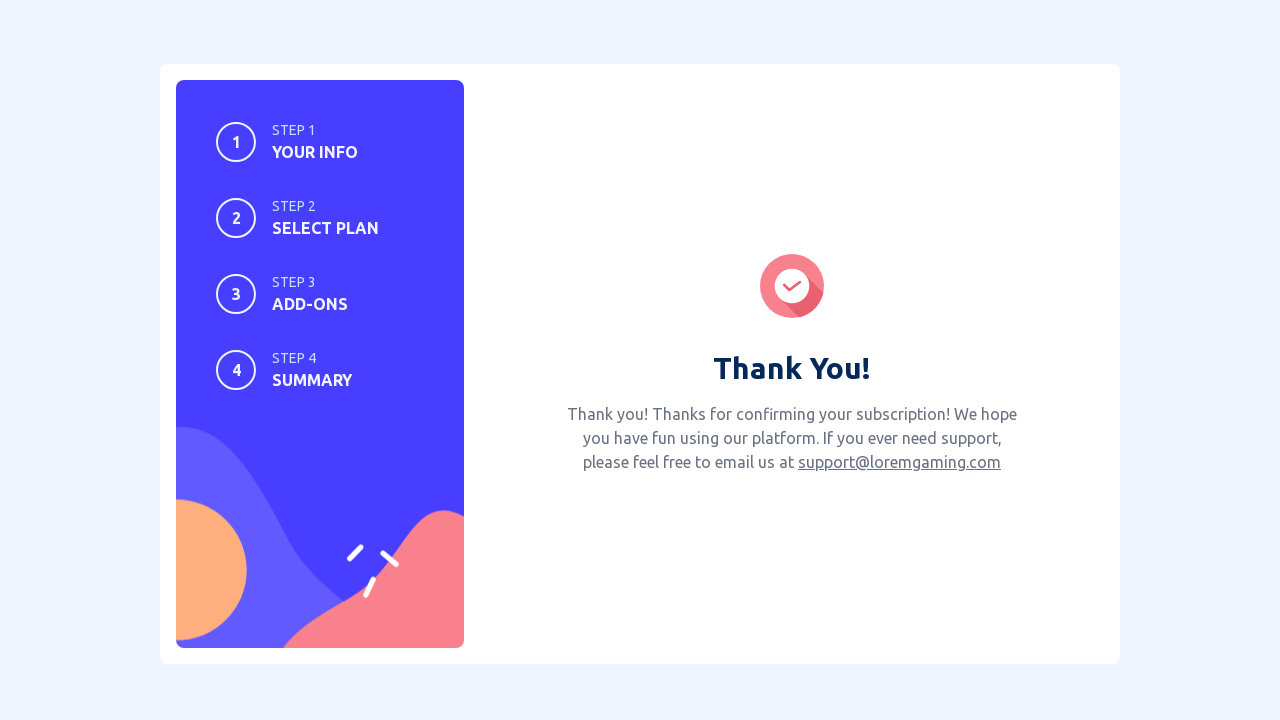

Thank you page displayed confirming form completion
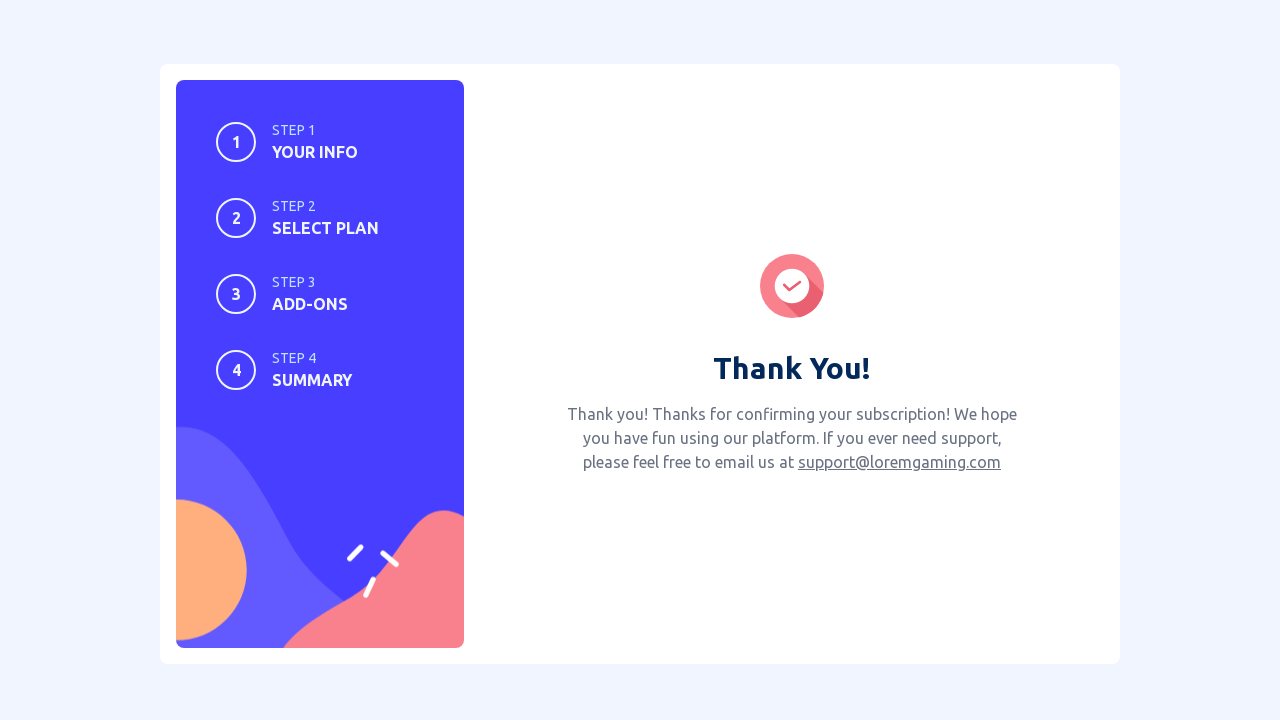

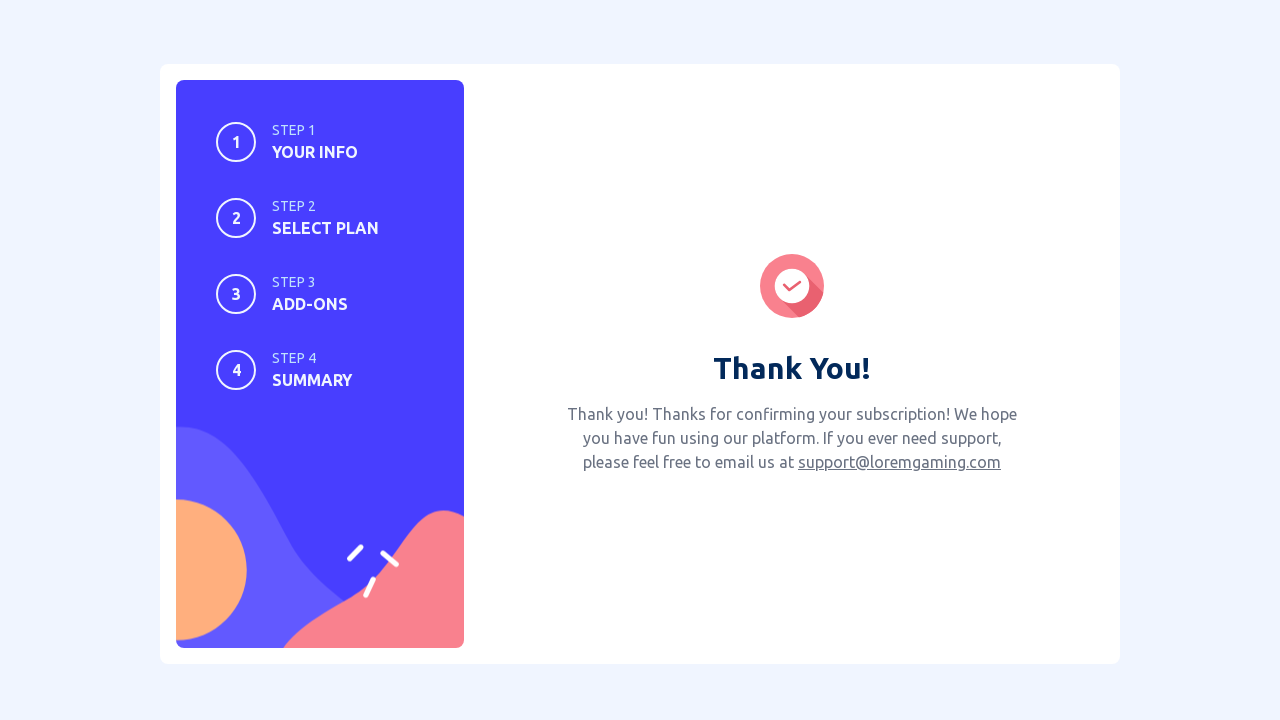